Navigates to a demo alerts page, scrolls to a prompt button element and waits for it to be clickable

Starting URL: https://demoqa.com/alerts

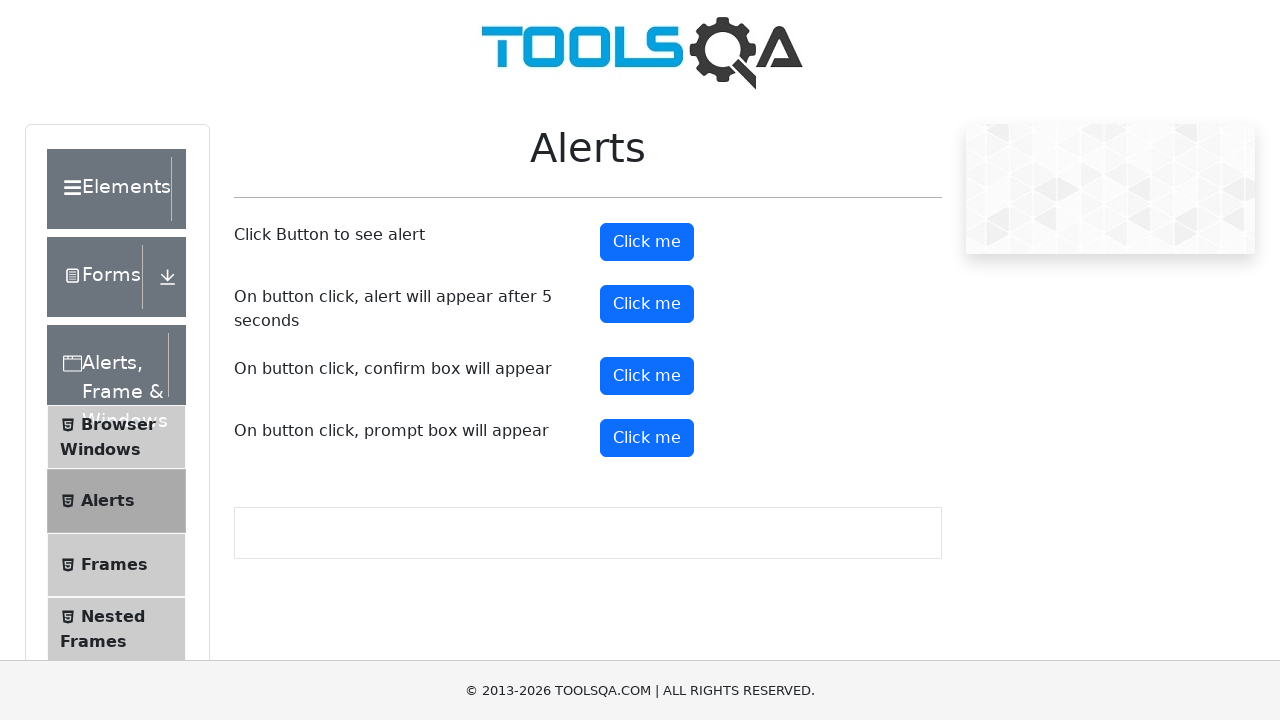

Navigated to demo alerts page at https://demoqa.com/alerts
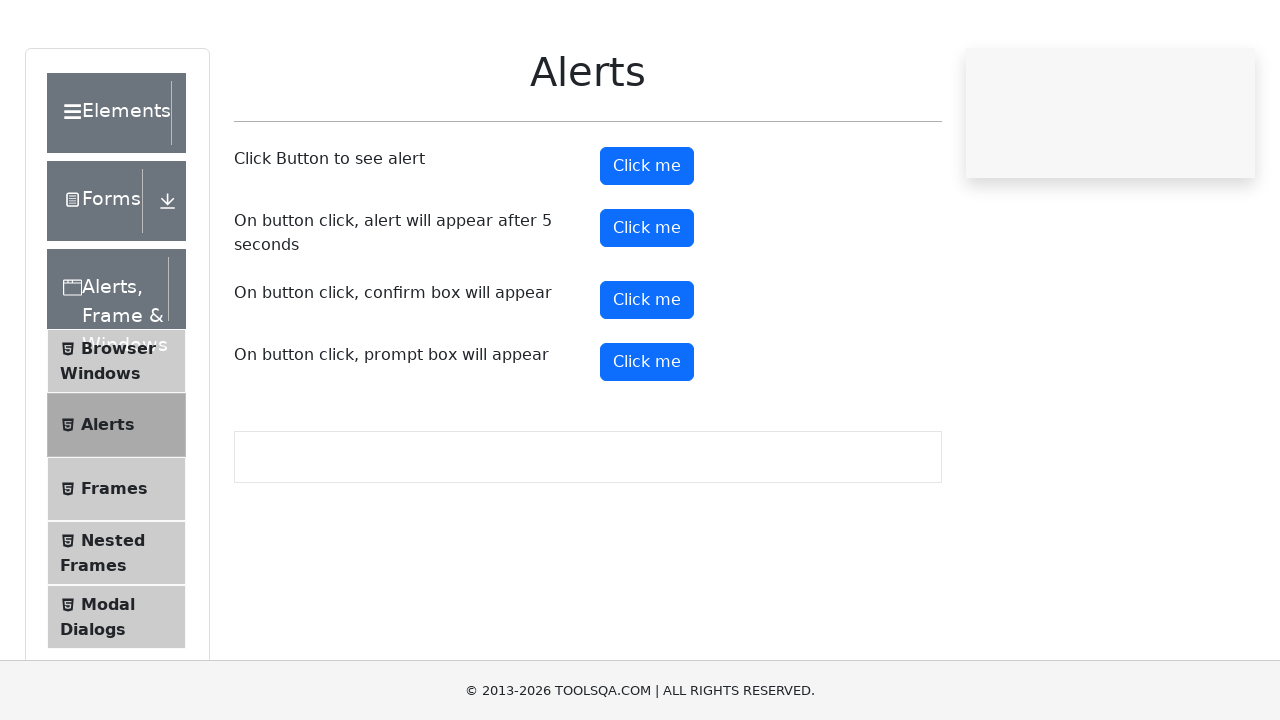

Scrolled to prompt button element into view
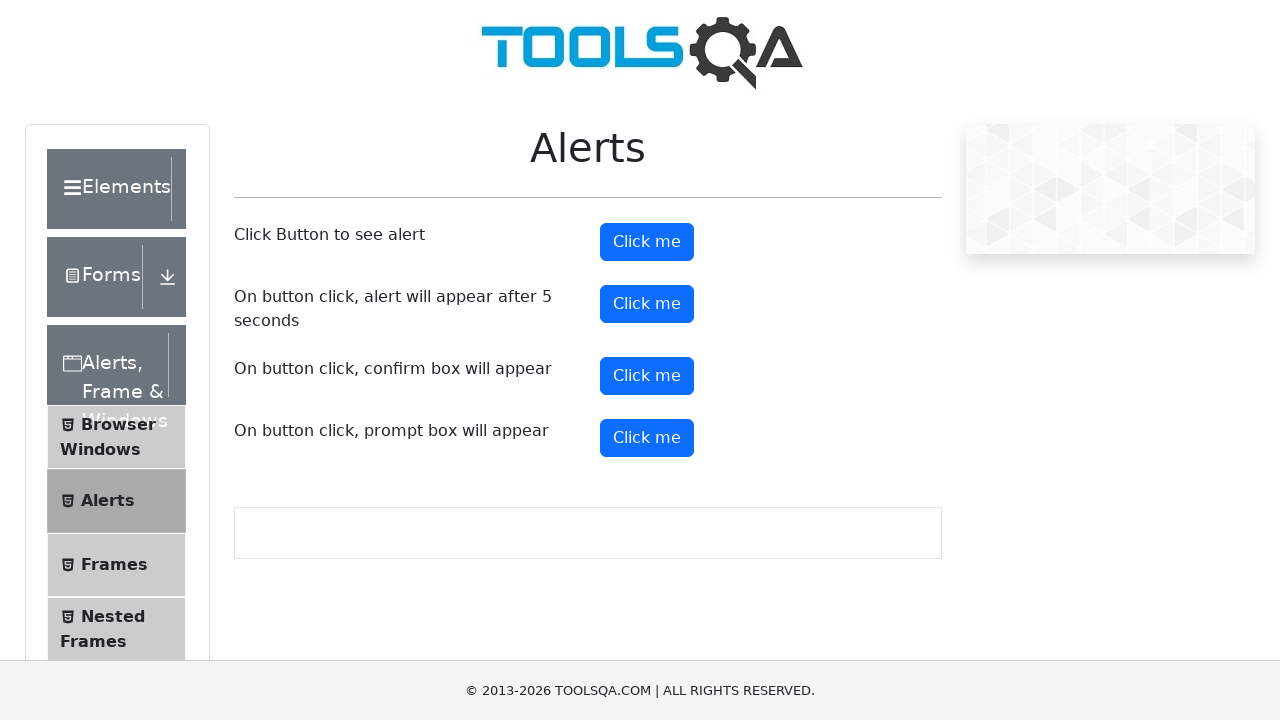

Waited for prompt button to become visible
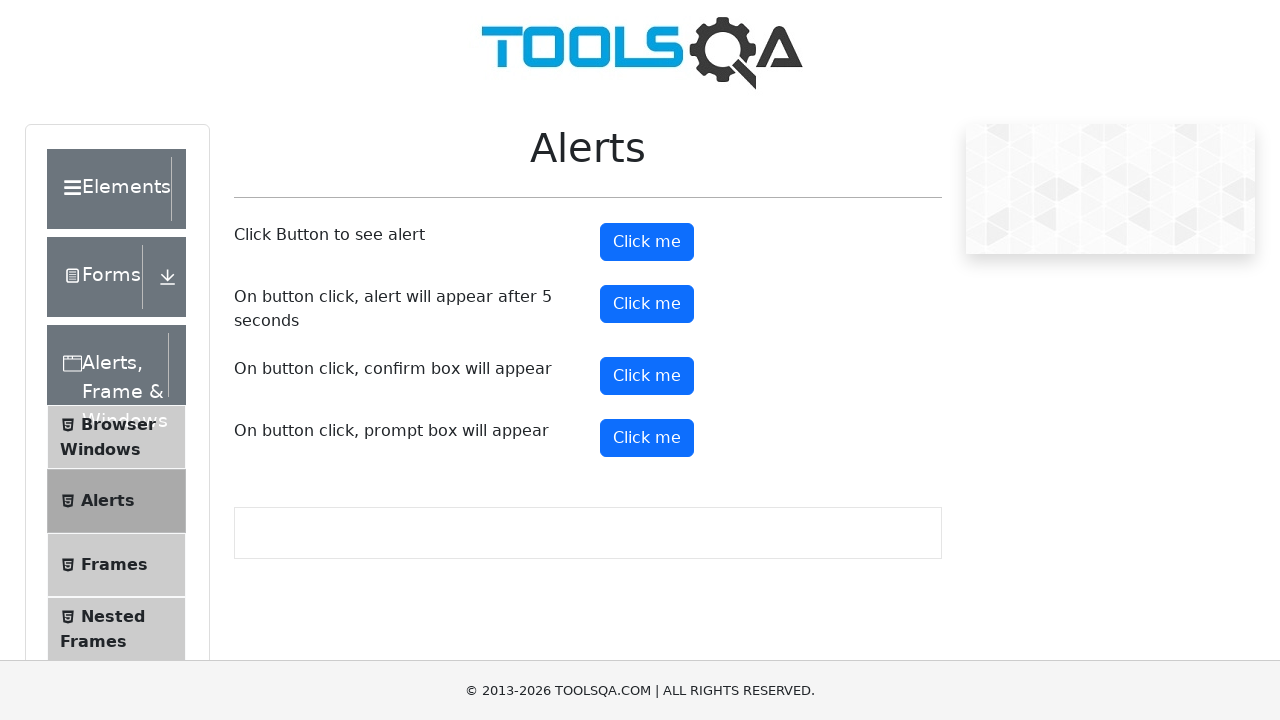

Confirmed prompt button is in visible state and clickable
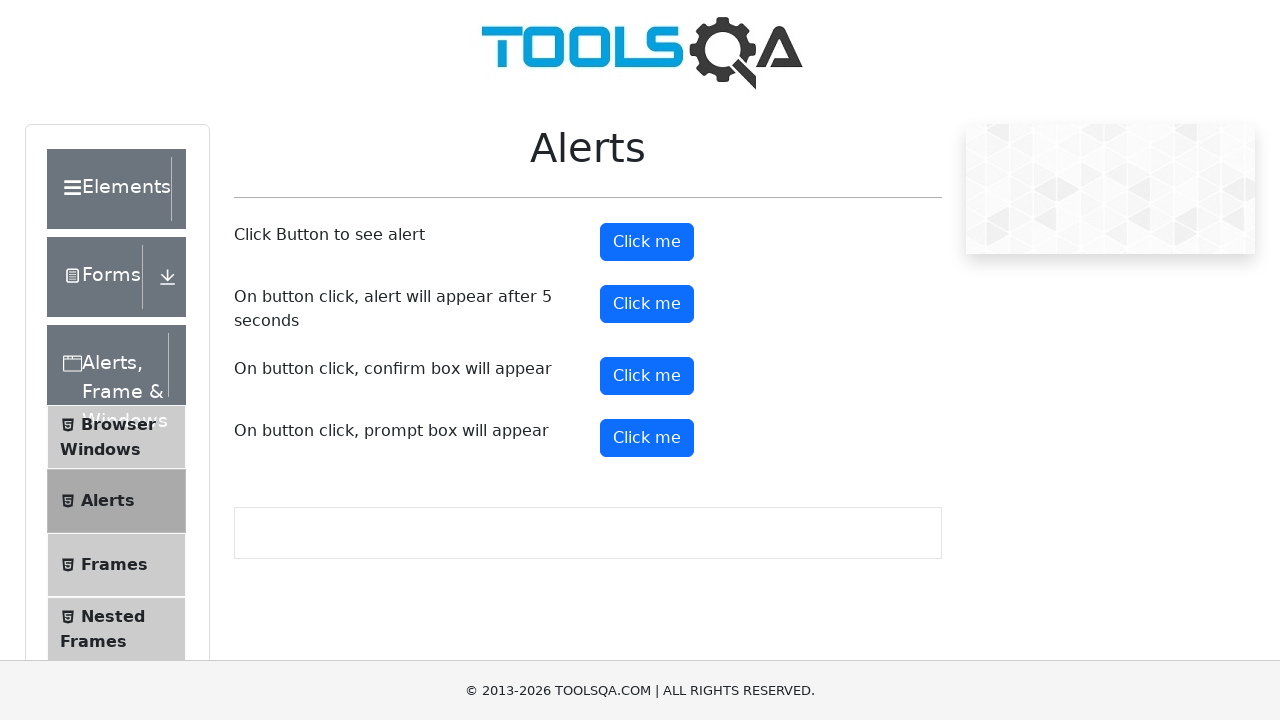

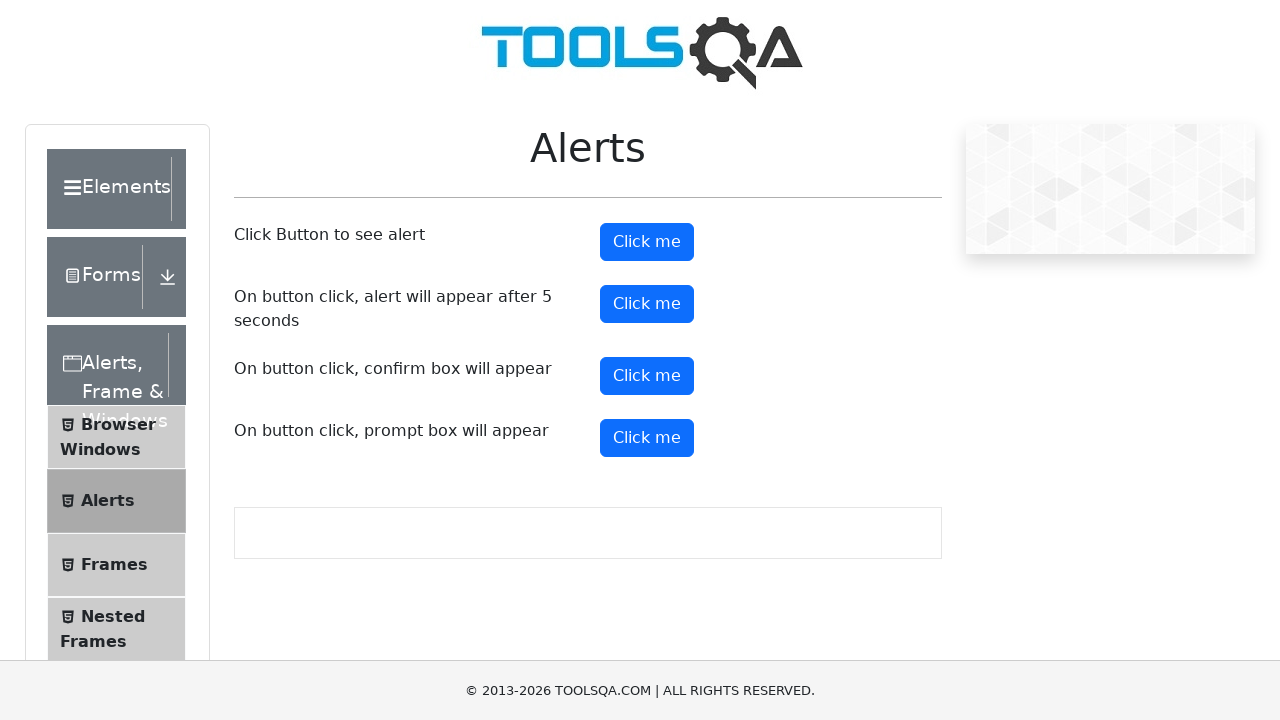